Tests alert handling functionality by clicking a button that triggers a JavaScript alert and then attempting to switch to the alert dialog

Starting URL: https://demoqa.com/alerts

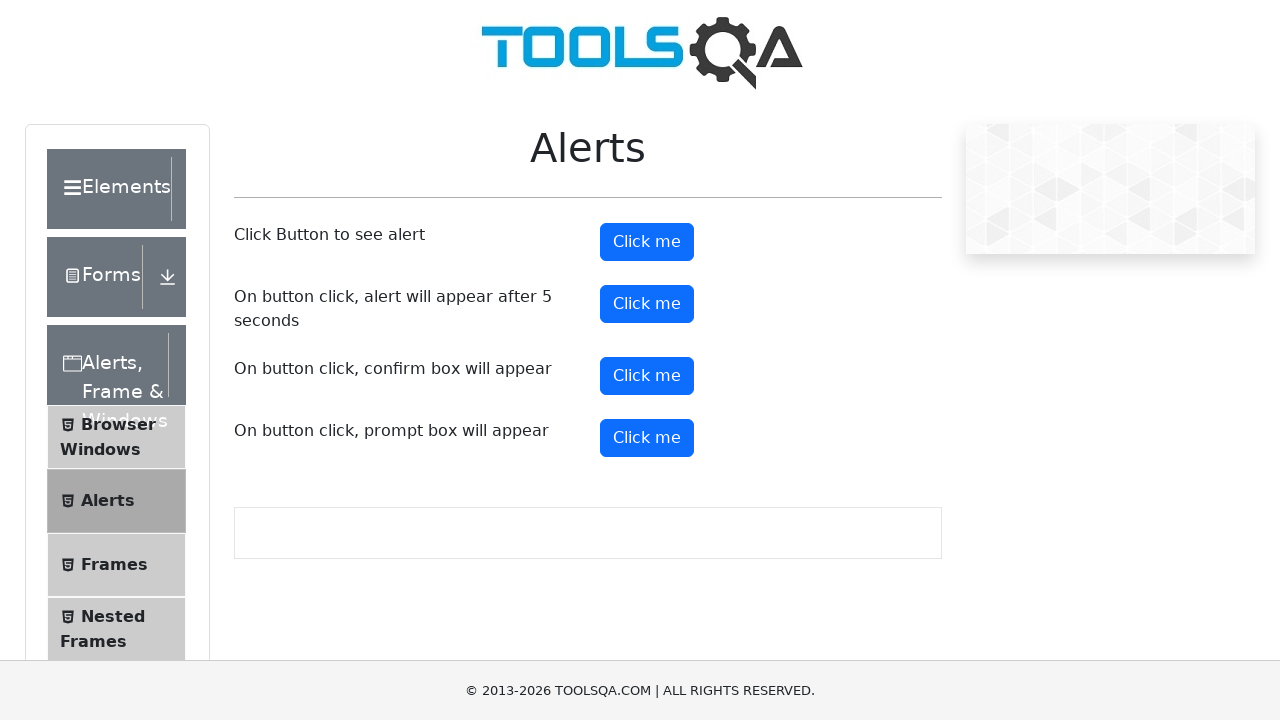

Clicked alert button to trigger JavaScript alert at (647, 242) on button#alertButton
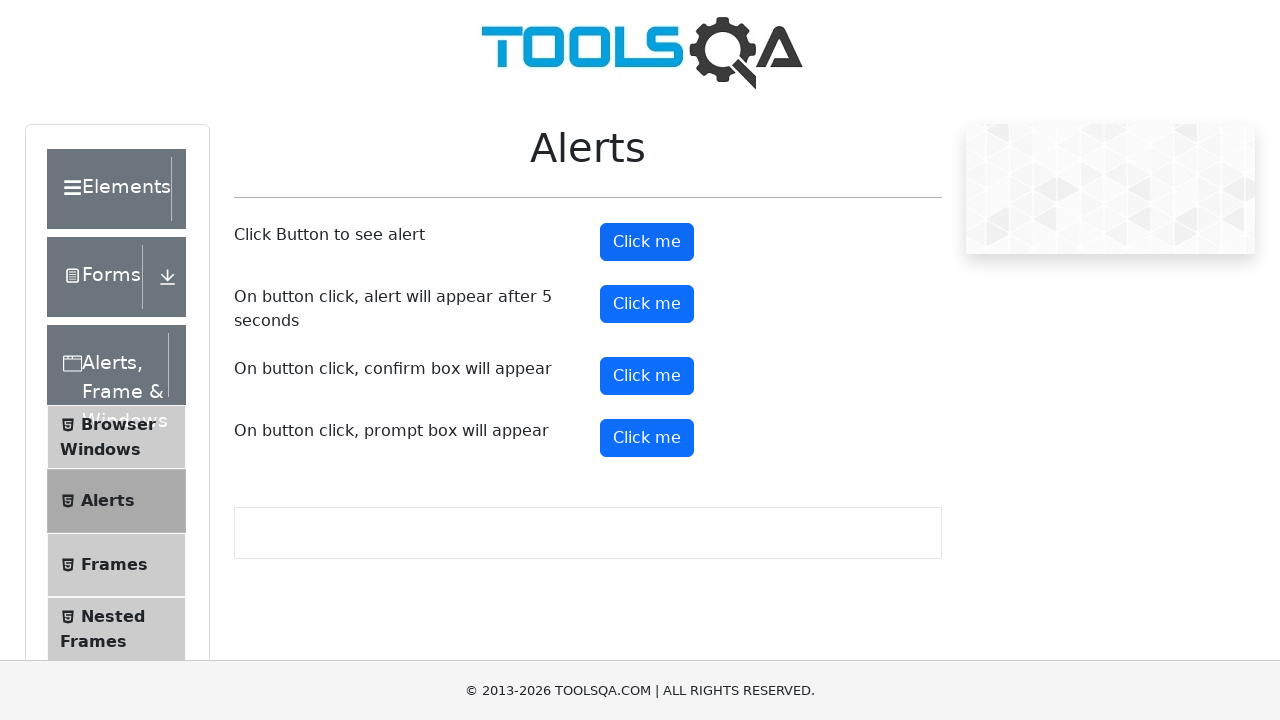

Set up dialog handler to accept alerts
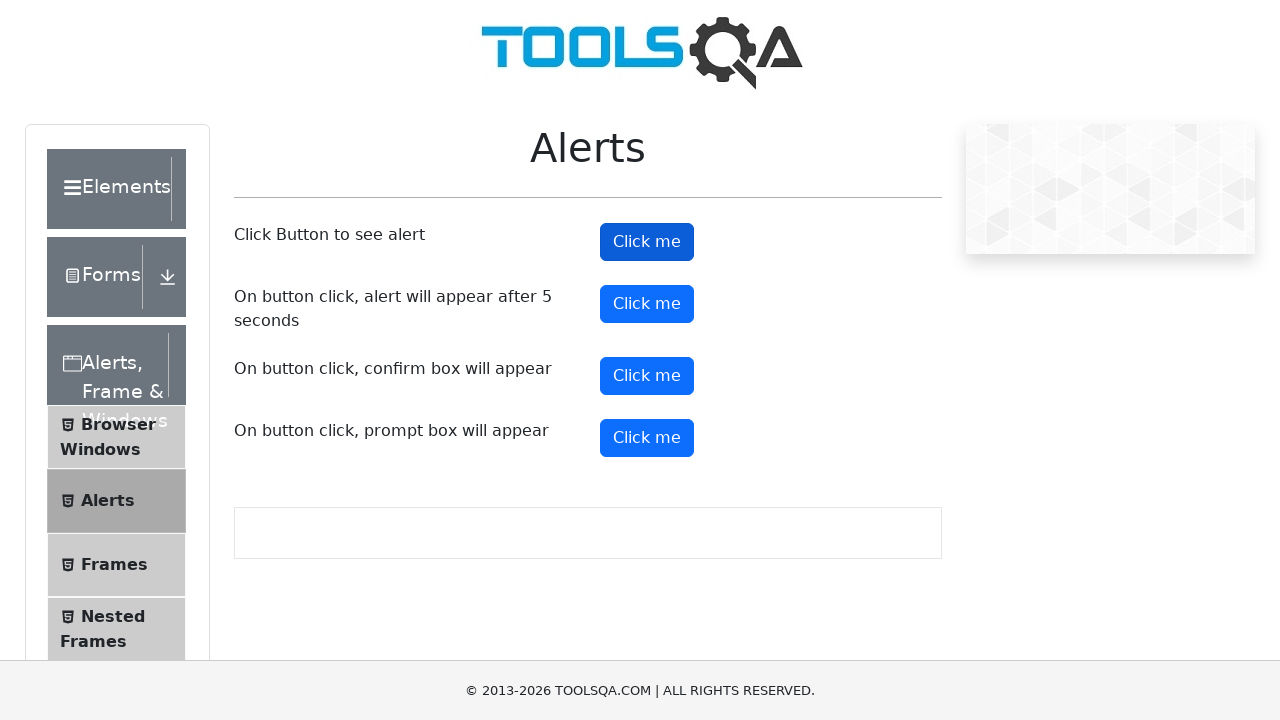

Waited 500ms for alert to appear
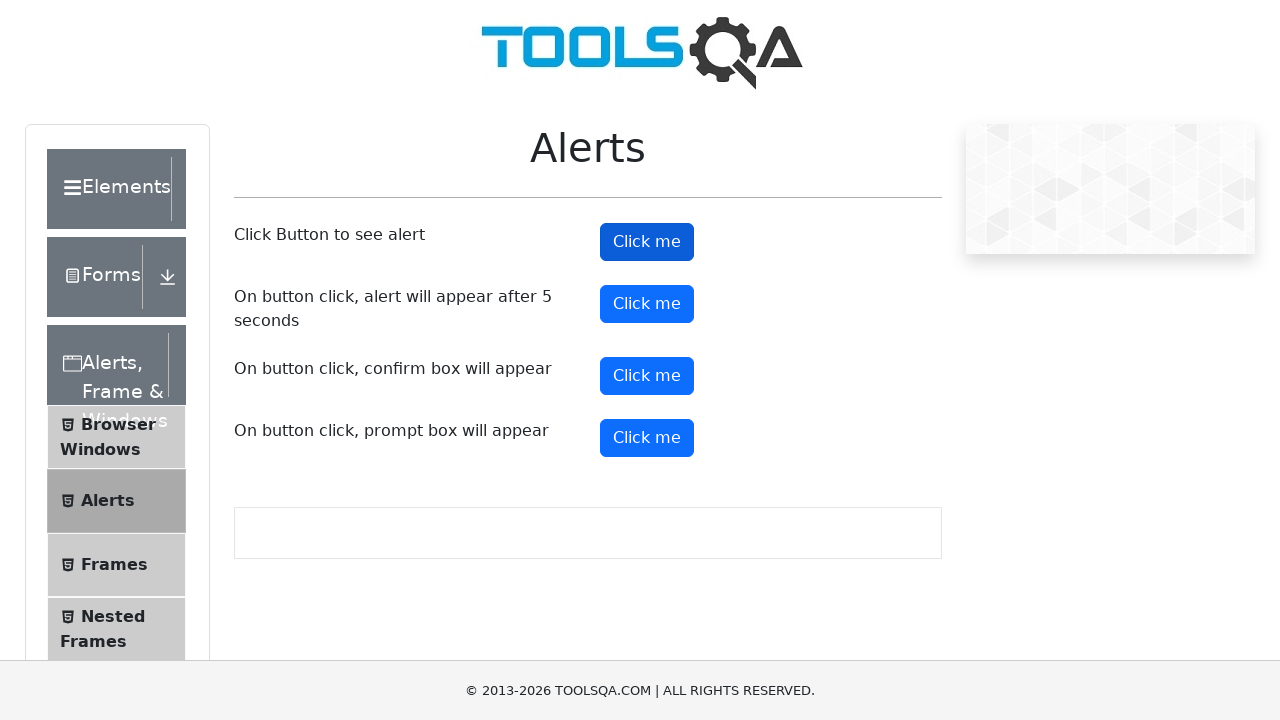

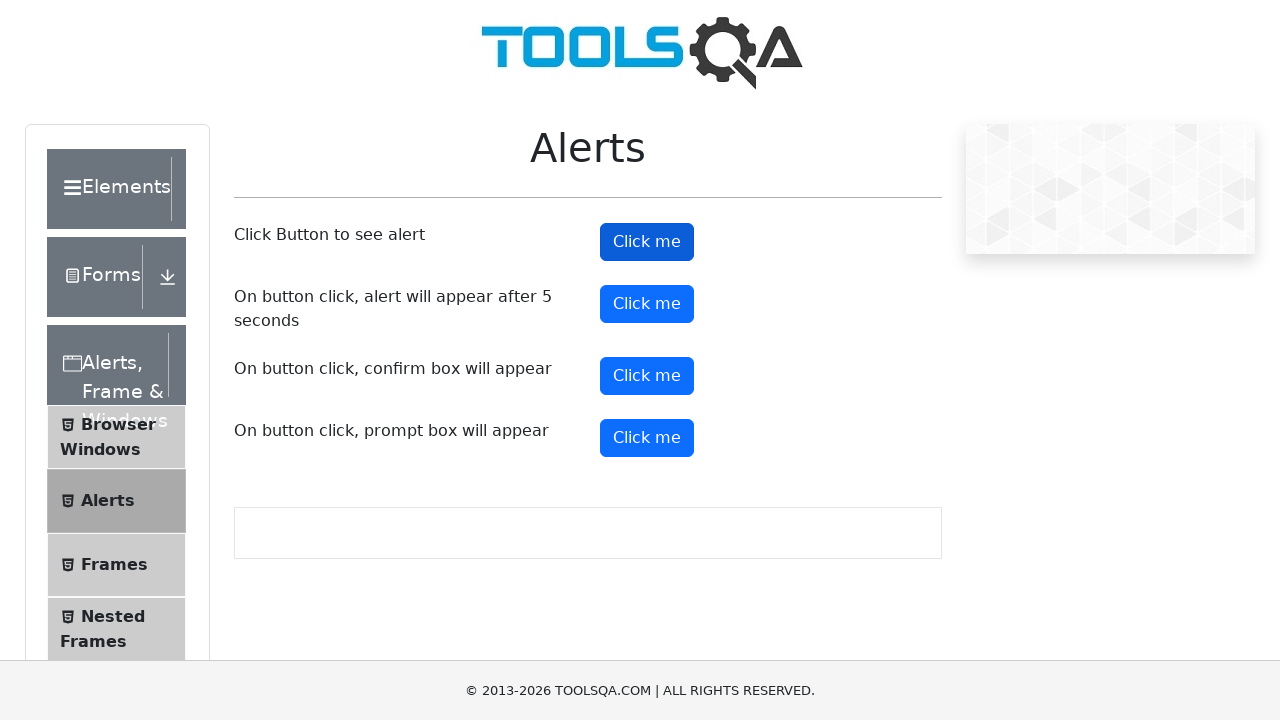